Tests hide/show functionality by verifying an element is visible, clicking hide button, and verifying element becomes hidden

Starting URL: https://rahulshettyacademy.com/AutomationPractice/

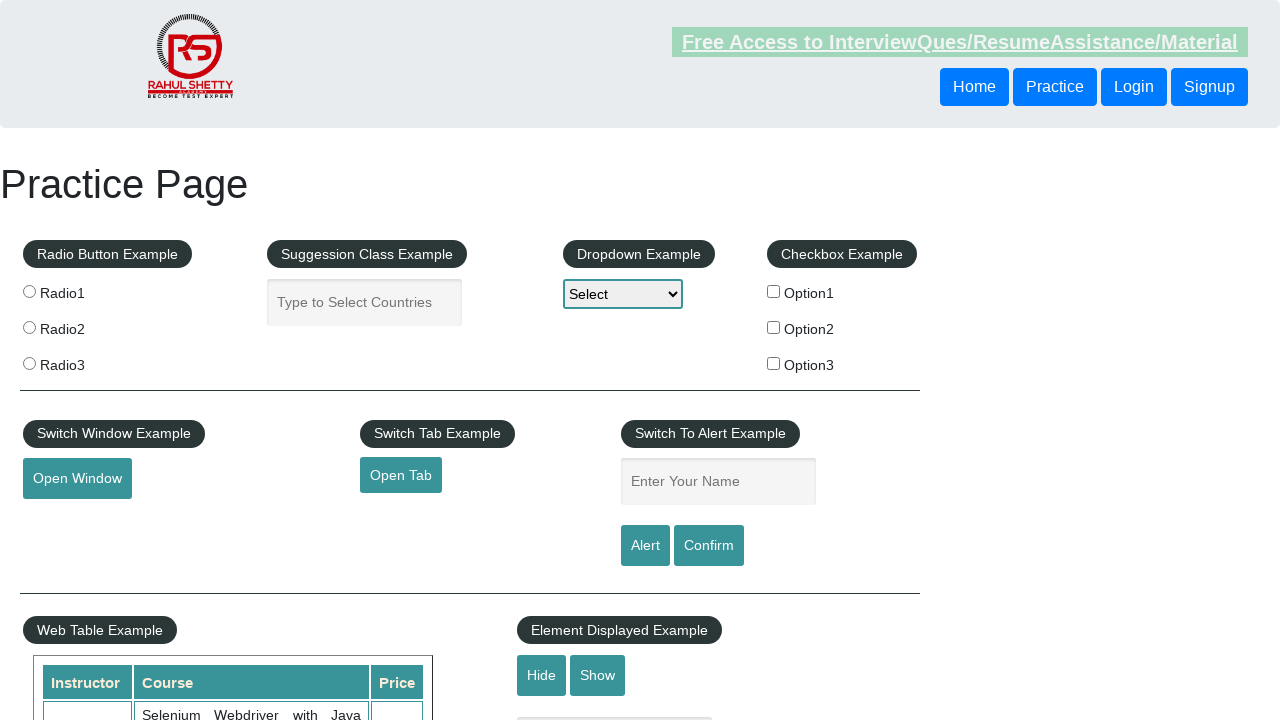

Verified that the textbox element is initially visible
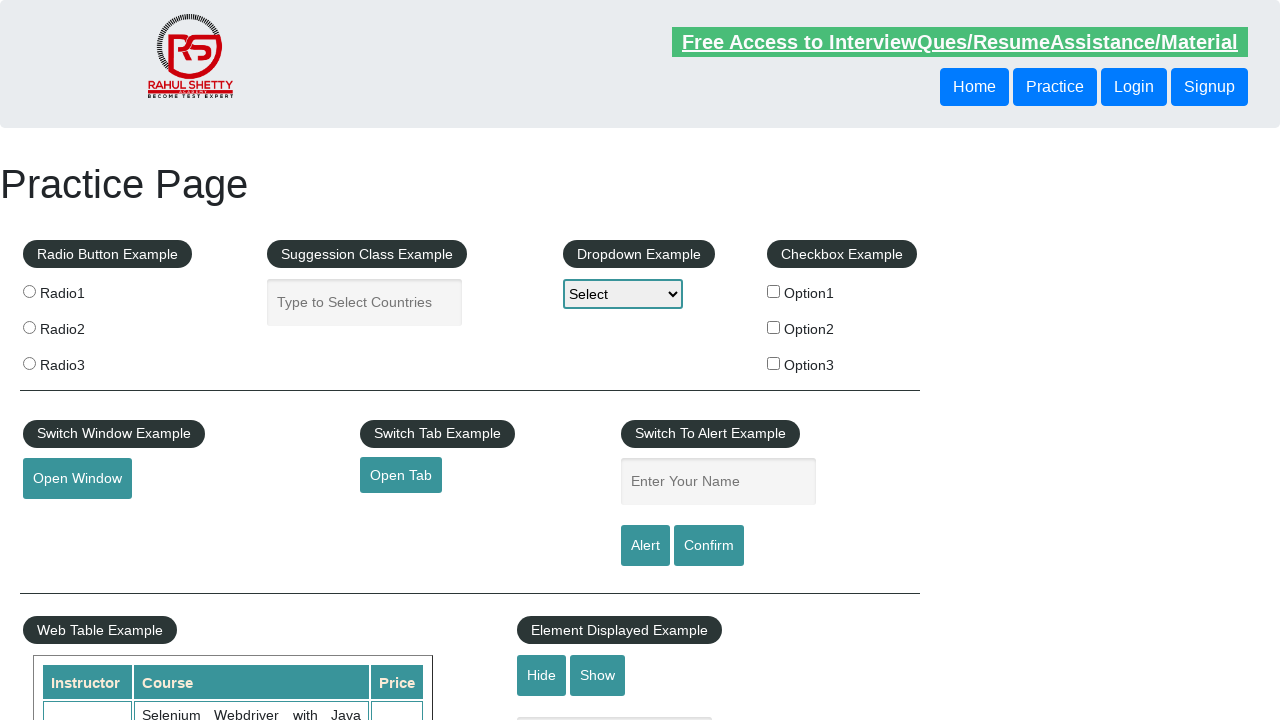

Clicked the hide button to hide the textbox at (542, 675) on #hide-textbox
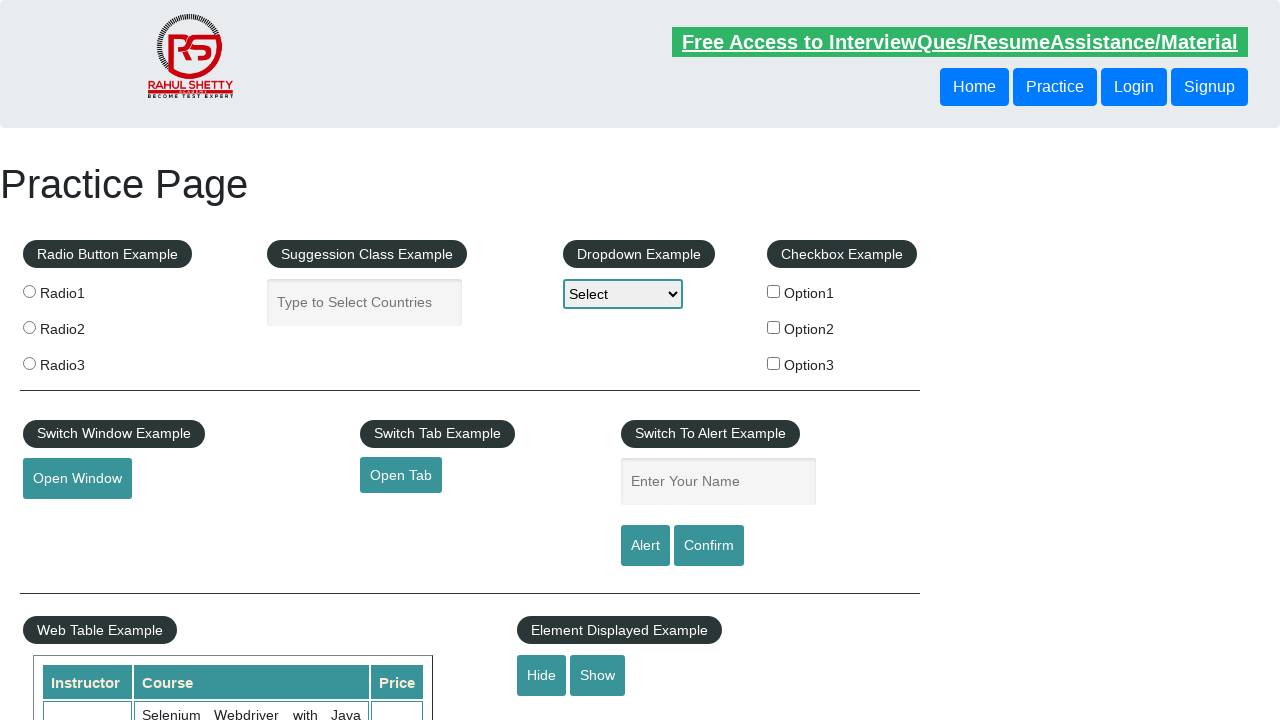

Verified that the textbox element is now hidden
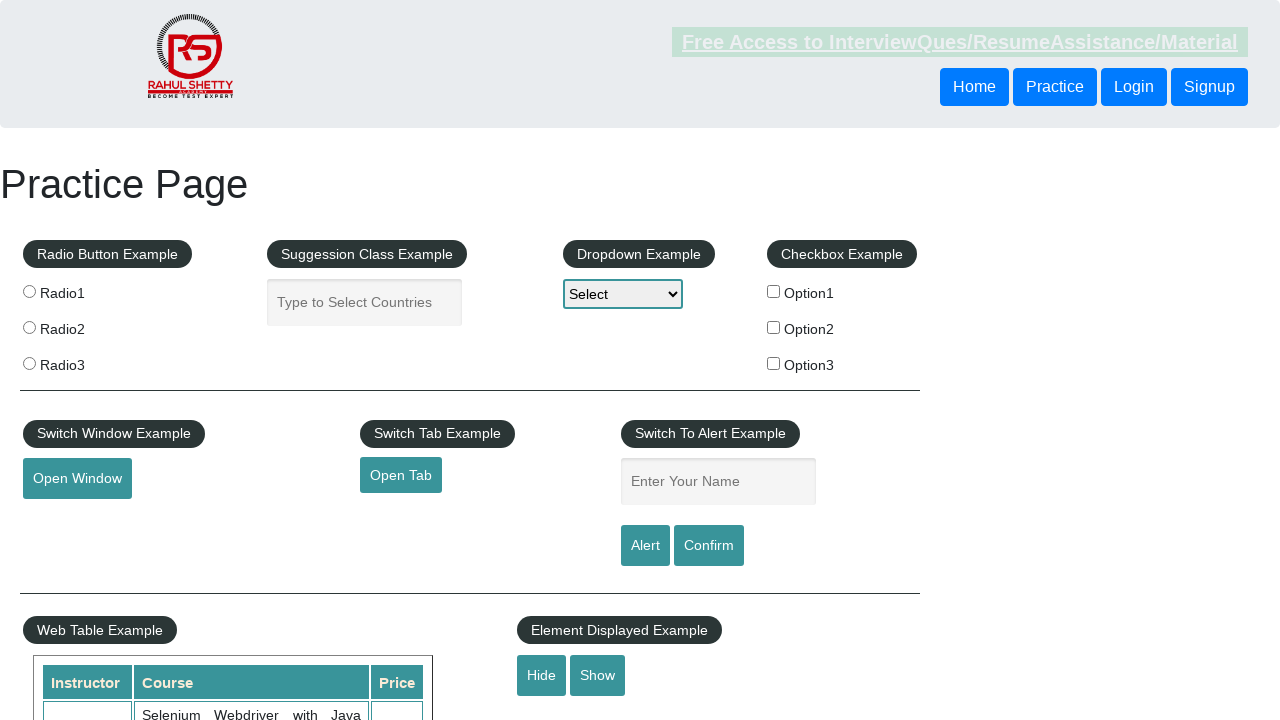

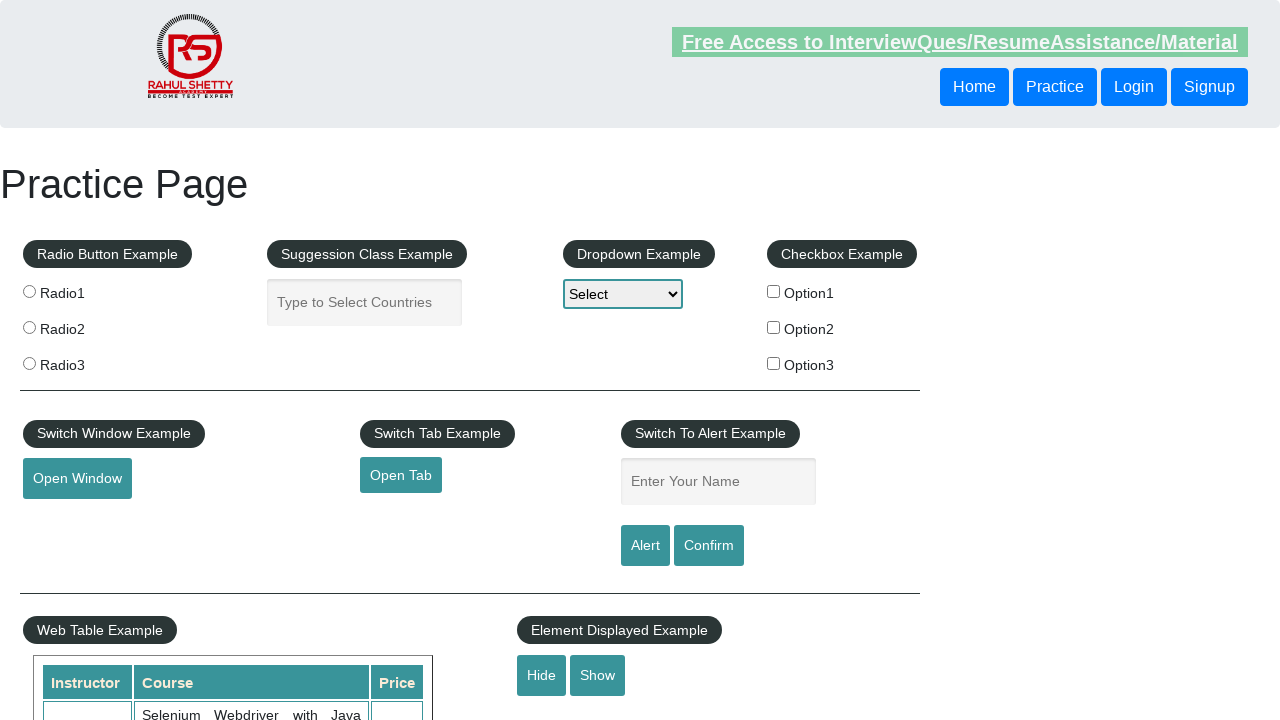